Tests deselecting the REST API checkbox which is checked by default

Starting URL: http://www.testdiary.com/training/selenium/selenium-test-page/

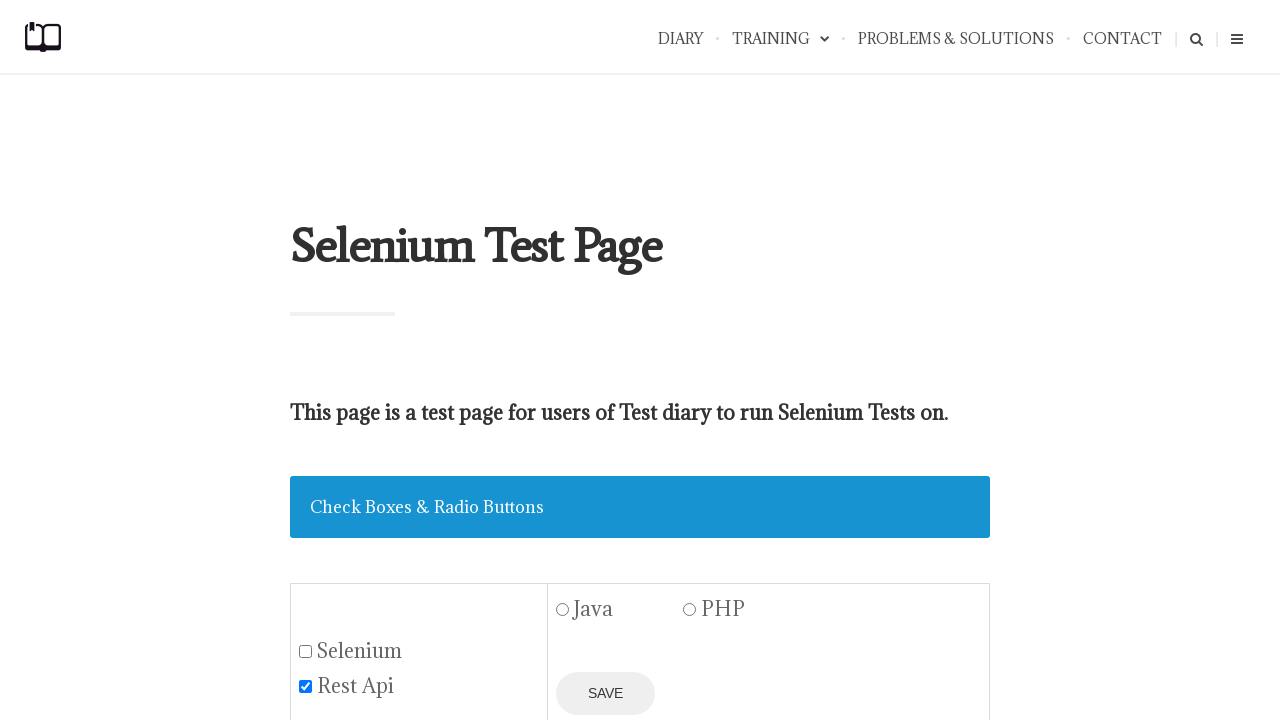

Verified page title contains 'Selenium Test Page'
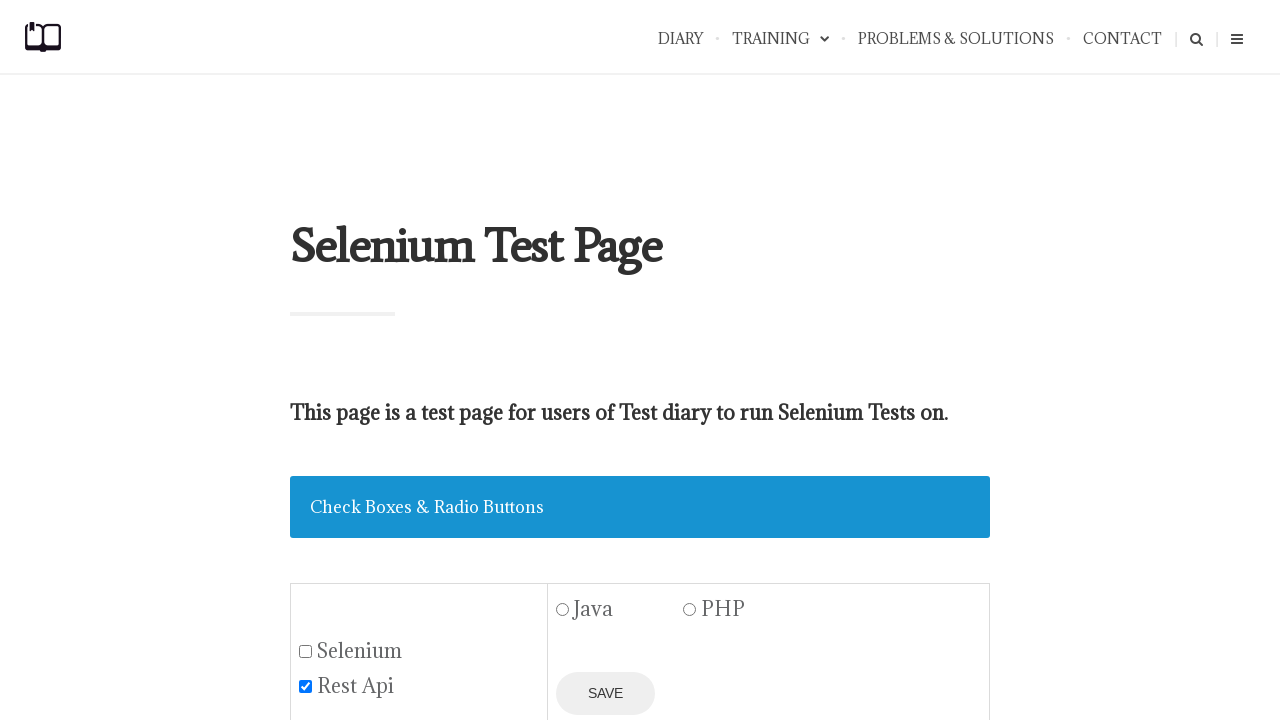

Verified 'Check Boxes' header is visible
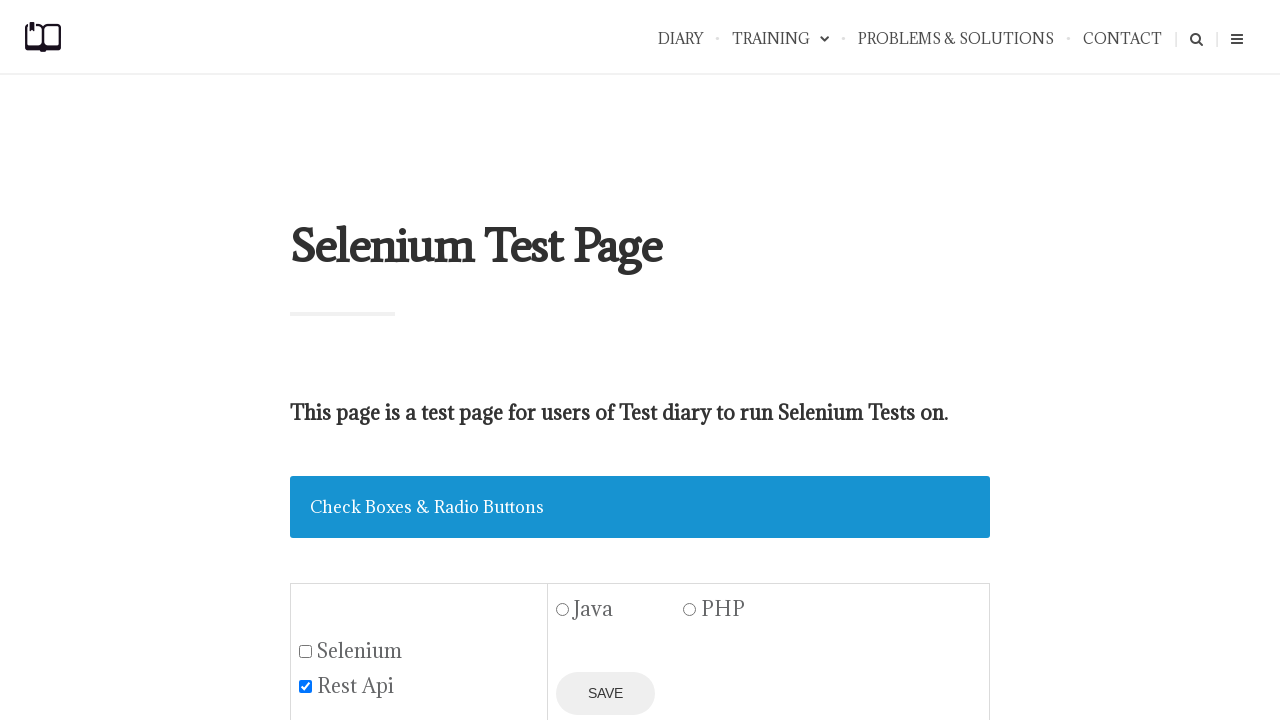

Verified Selenium checkbox is not checked
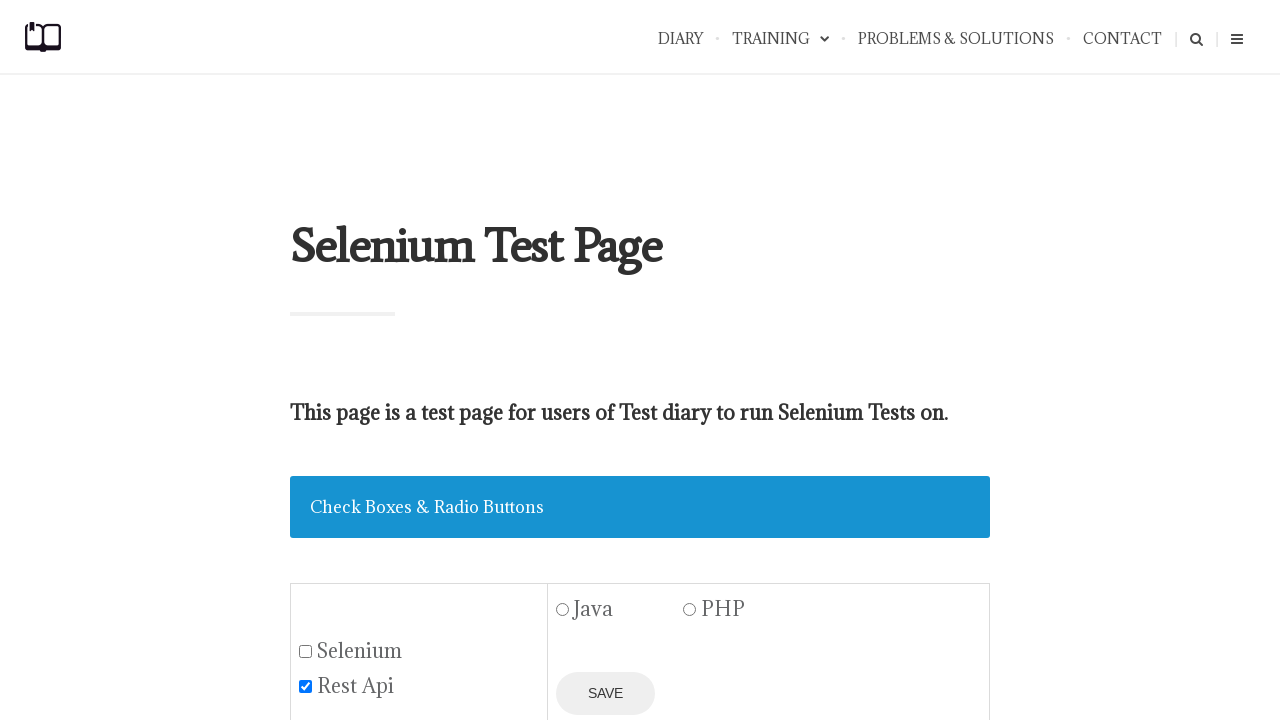

Clicked REST API checkbox to deselect it at (306, 686) on #restapibox
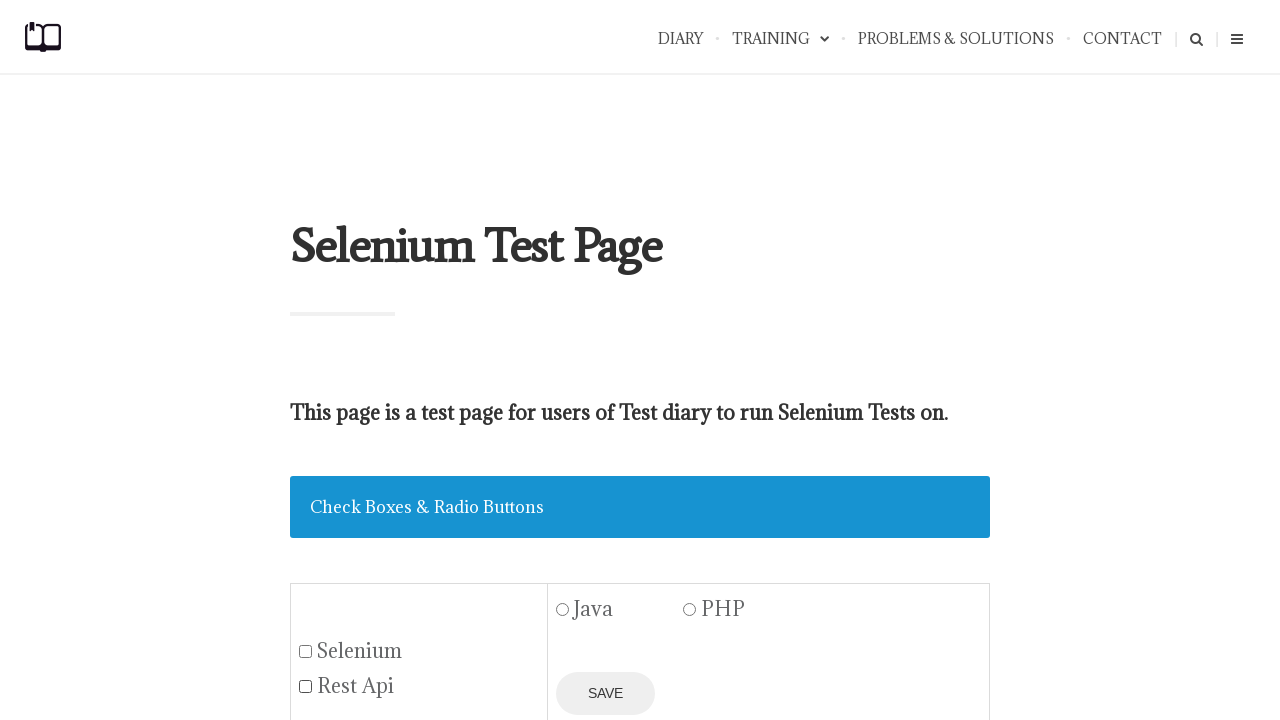

Verified REST API checkbox is now unchecked
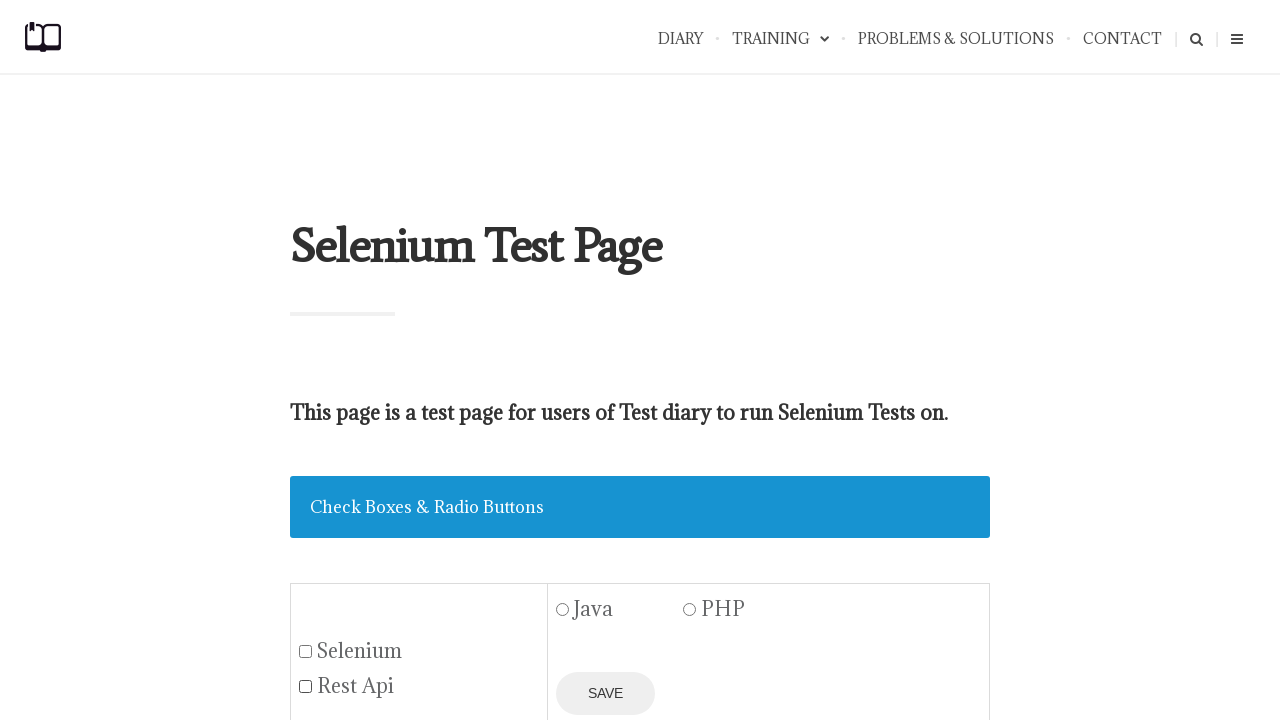

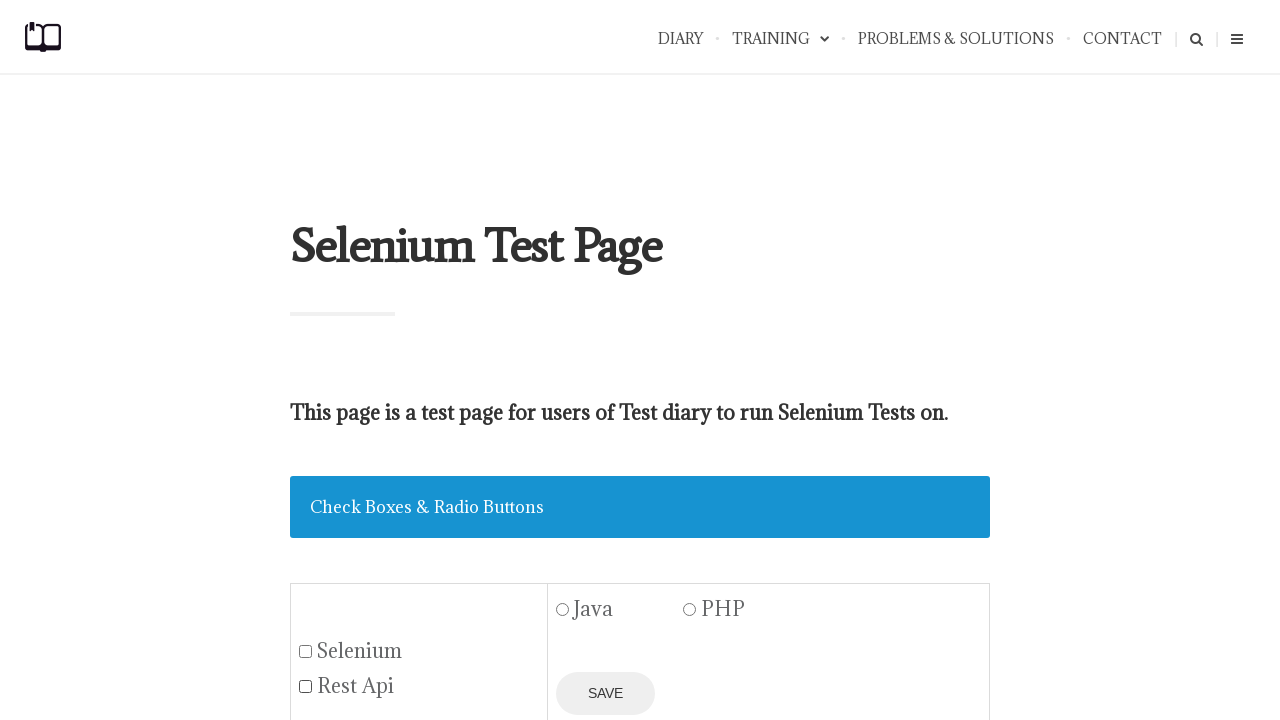